Tests browser navigation functionality by navigating between two websites, then using back, forward, and refresh commands

Starting URL: https://www.kcl.ac.uk/index.aspx

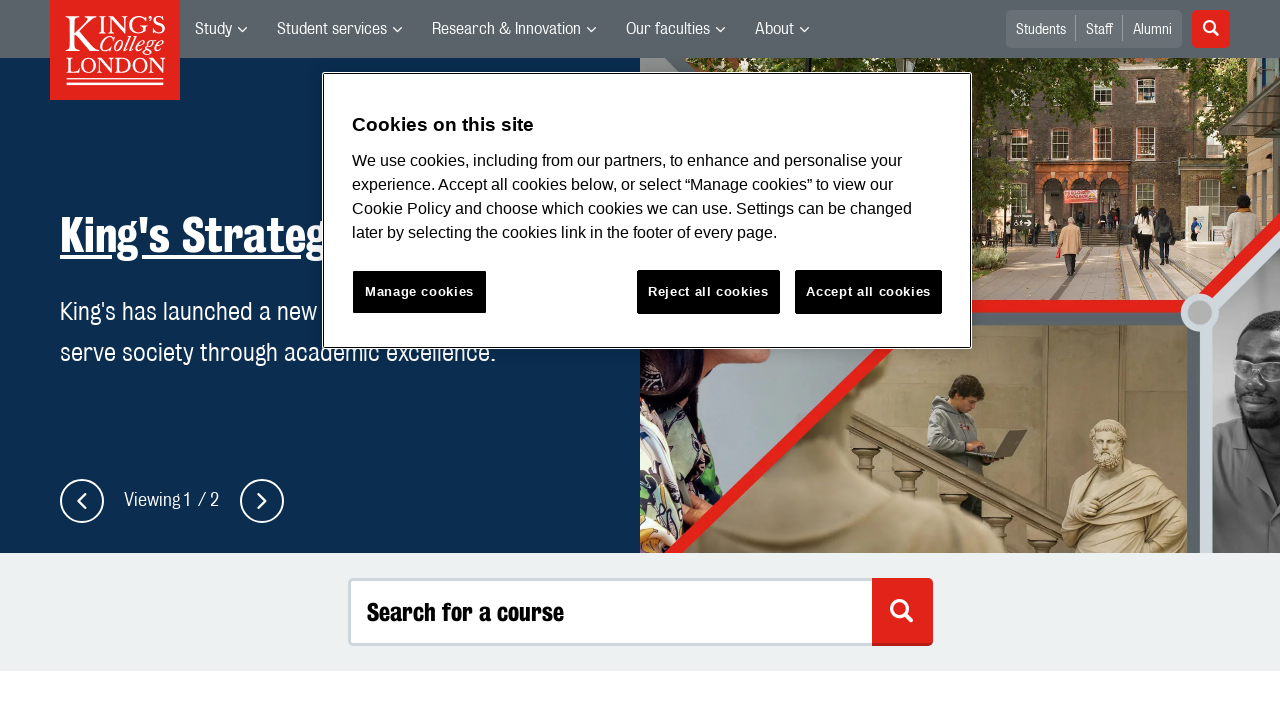

Navigated to https://www.screwfix.com
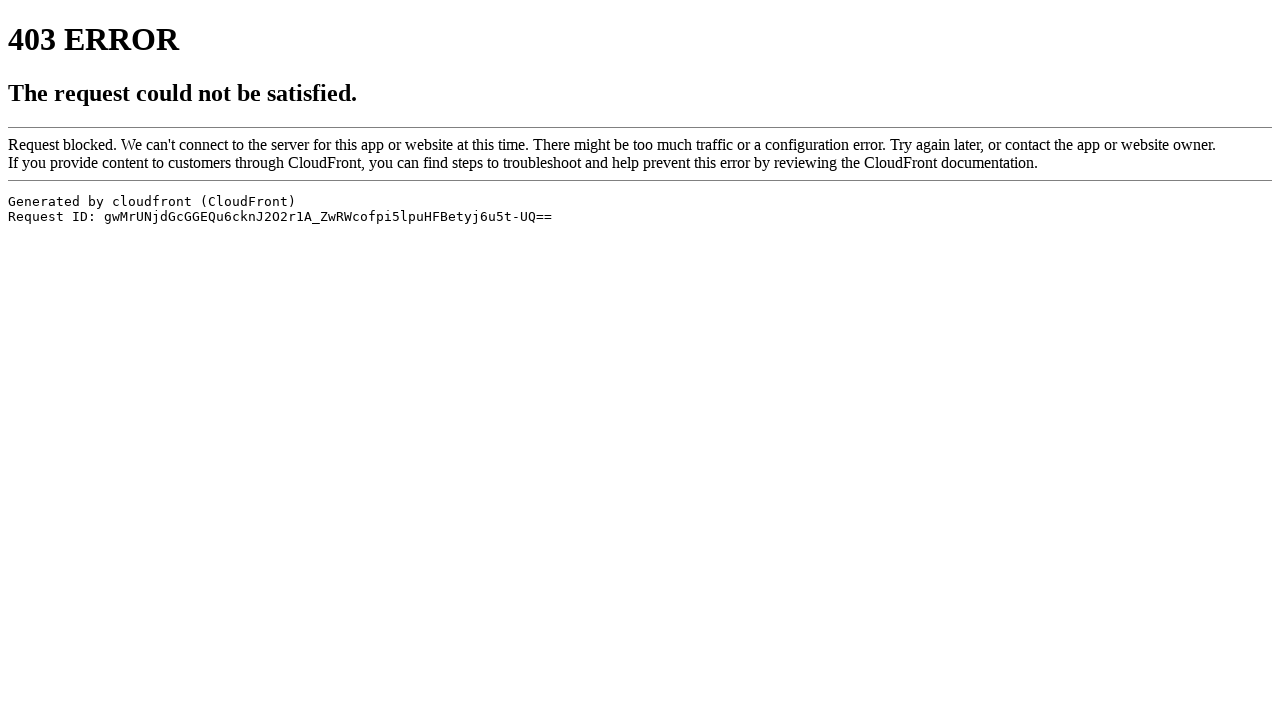

Navigated back to previous page (kcl.ac.uk)
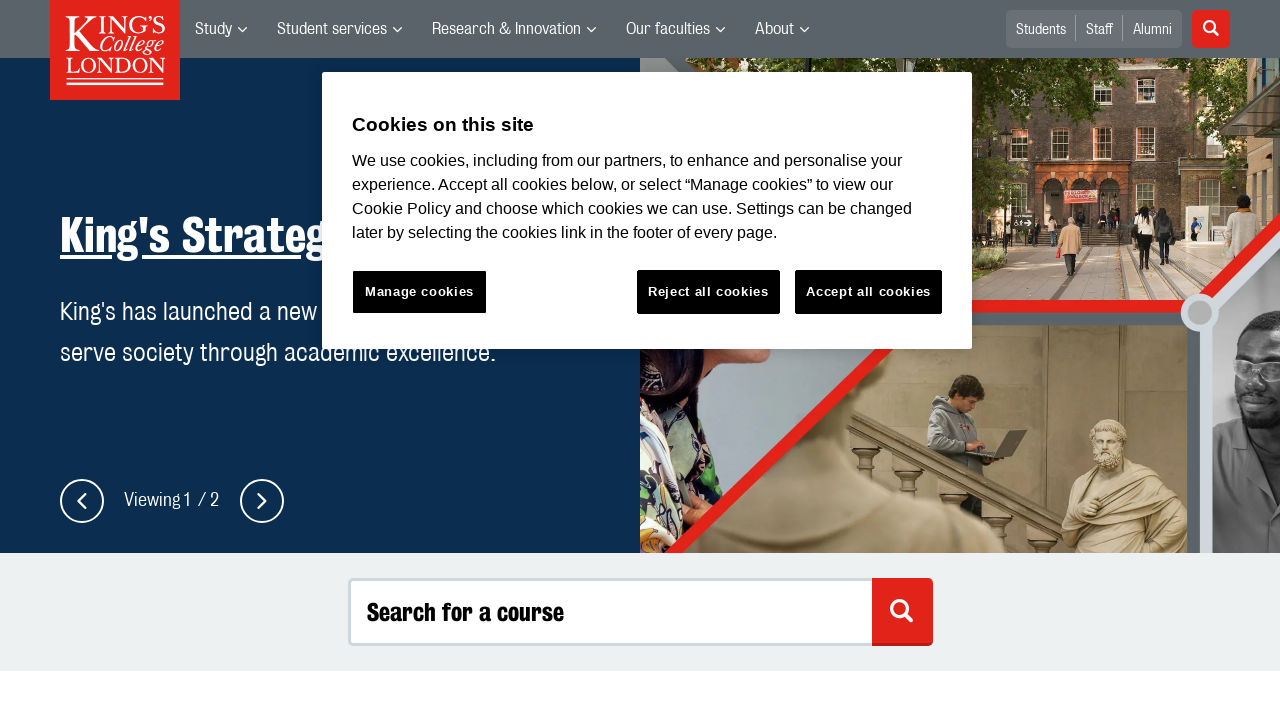

Navigated forward to screwfix.com
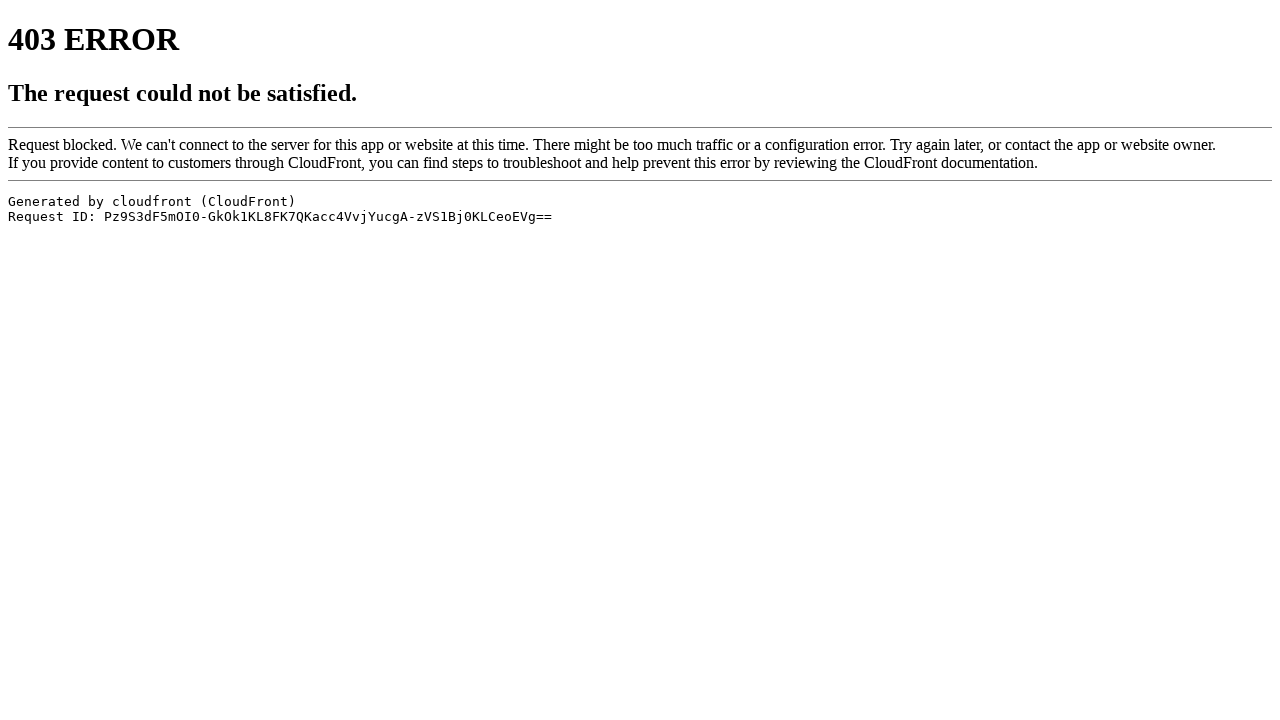

Refreshed the current page
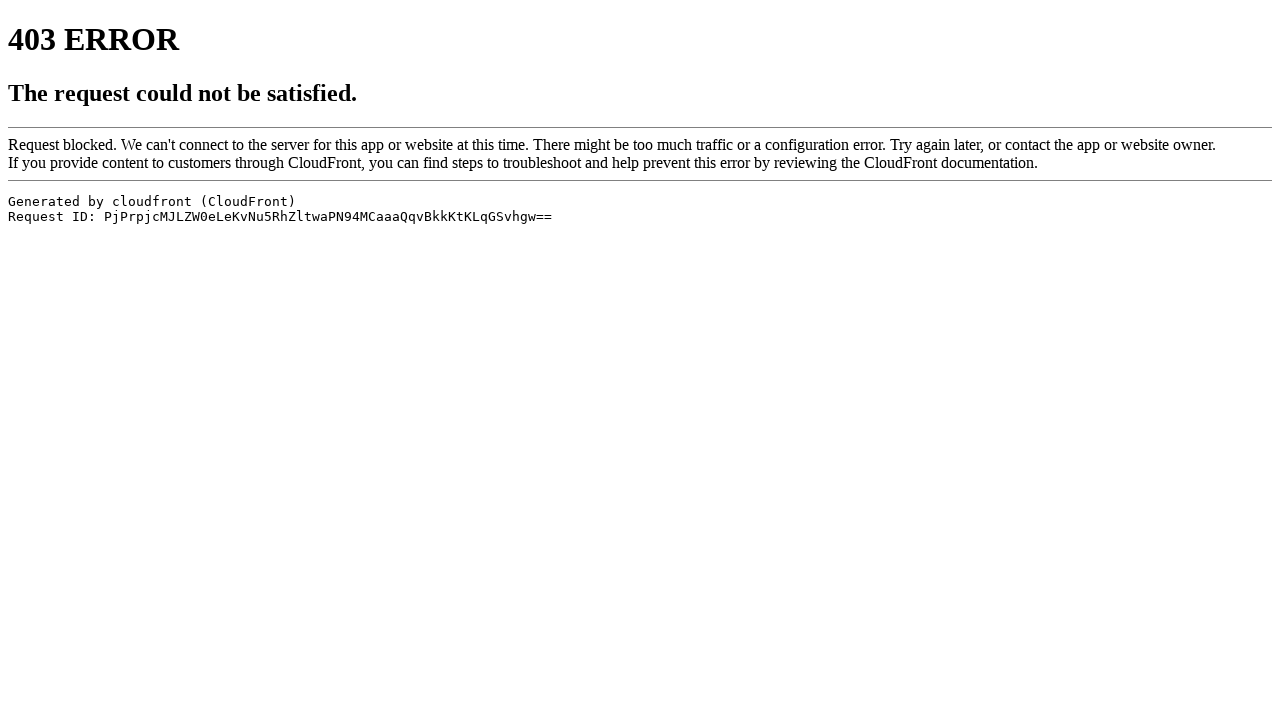

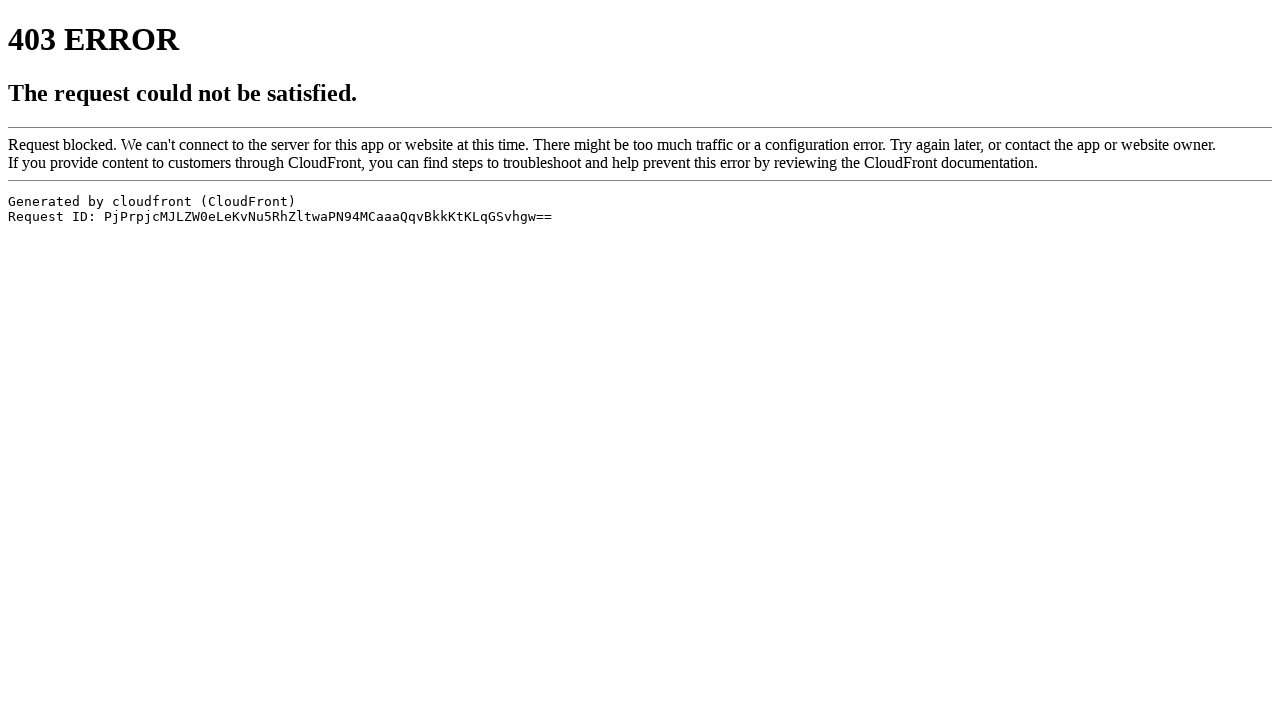